Tests the EON package ordering flow by navigating to EON packages, clicking the order button, and filling out the order form with name, phone, and email, then accepting terms and conditions.

Starting URL: https://telemach.ba/

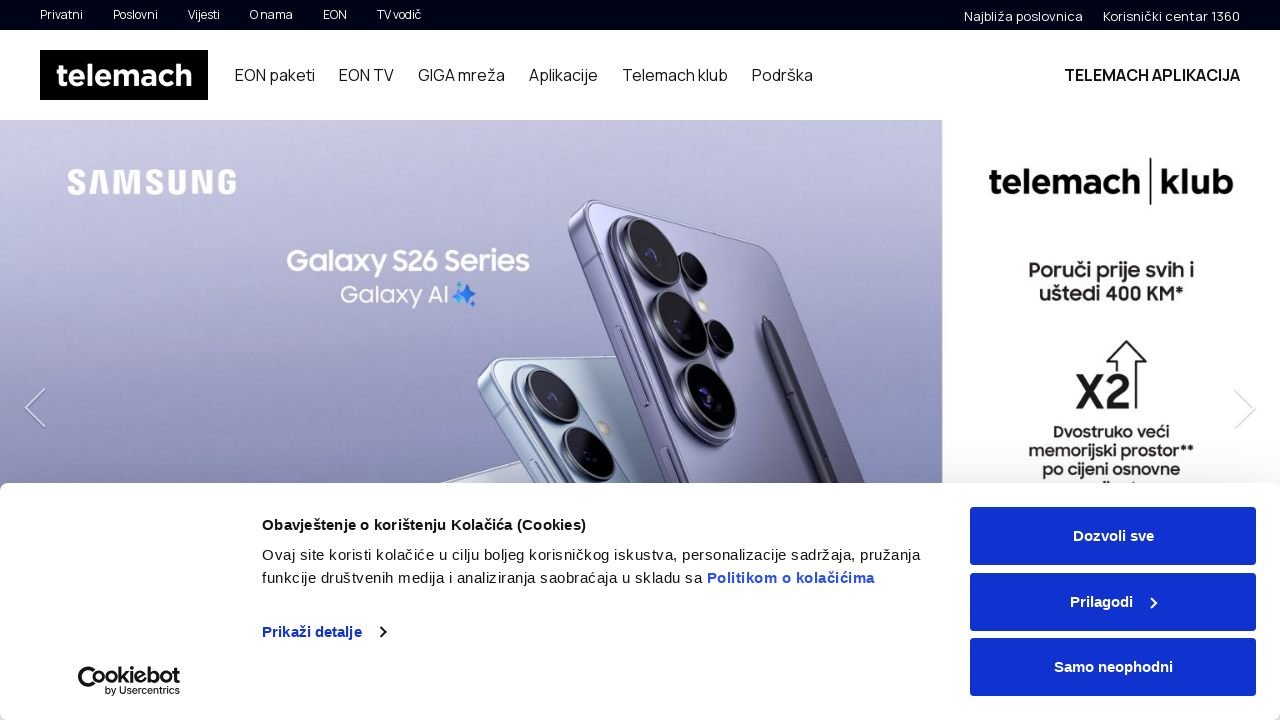

Clicked on EON Paketi button in navigation at (275, 75) on #siteHeader > div.container > div > div > nav > ul > li:nth-child(1) > a
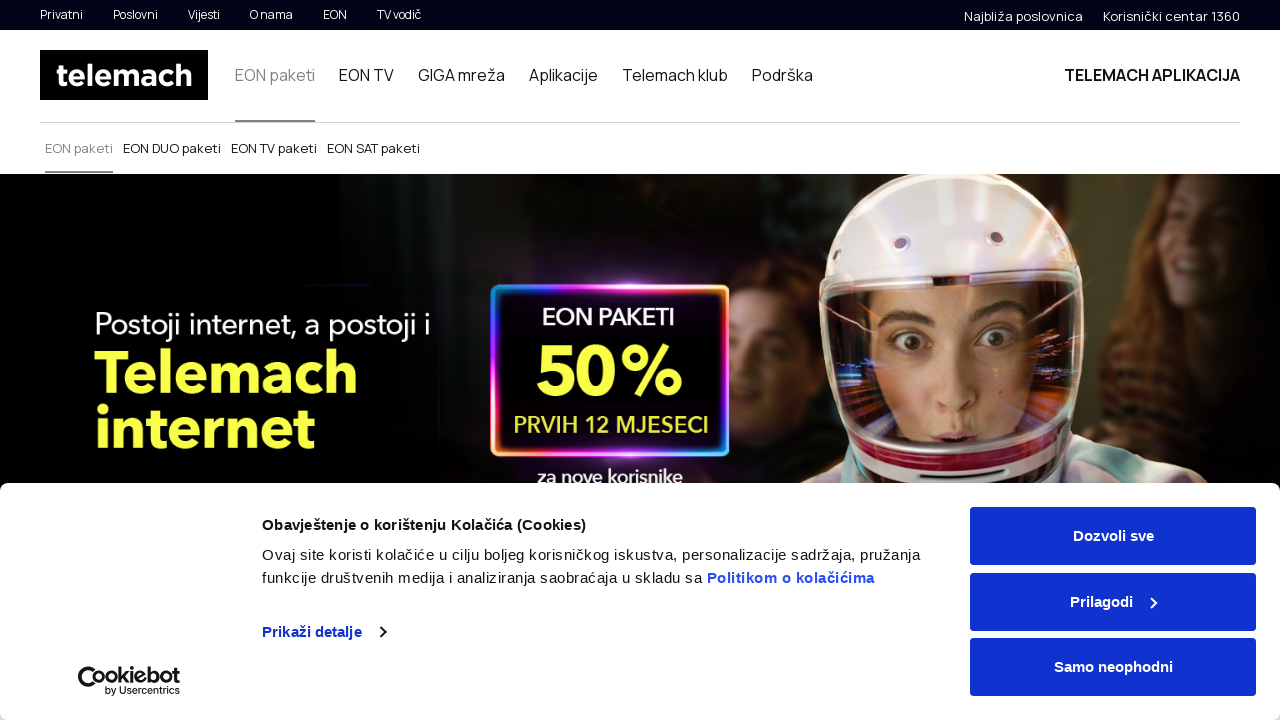

Waited 3 seconds for page to load
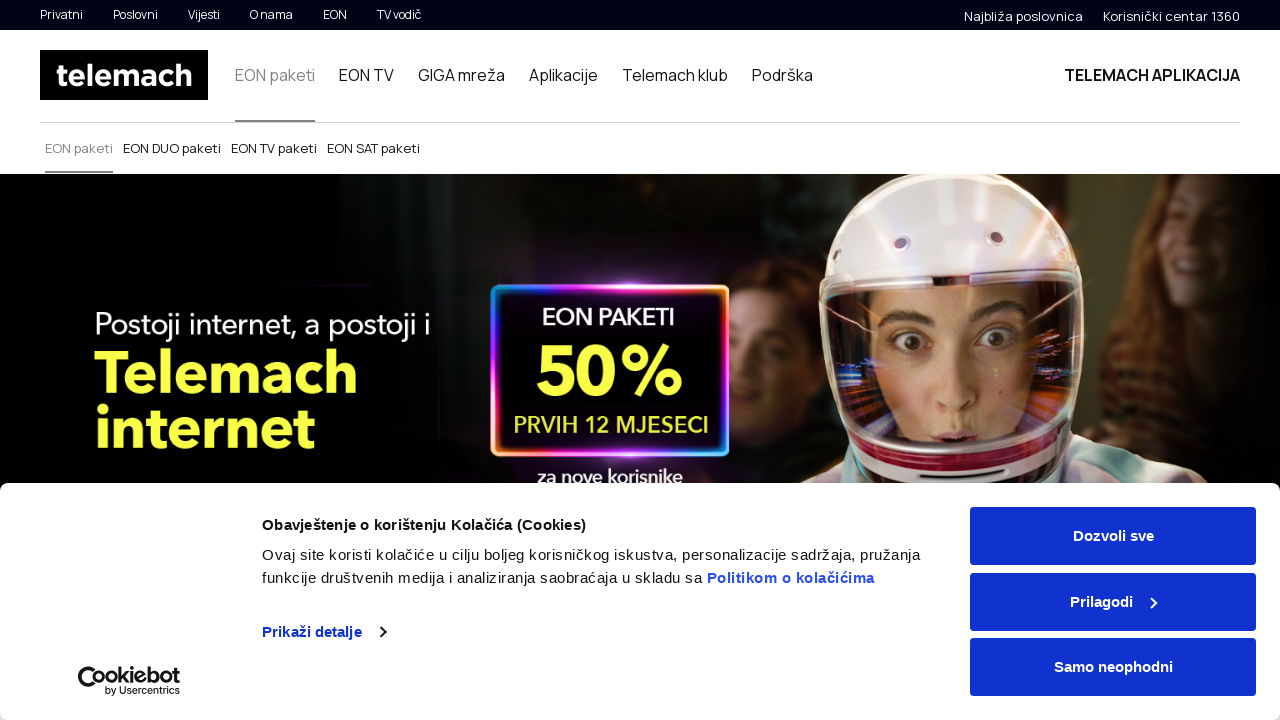

Scrolled down 1700px to see available packages
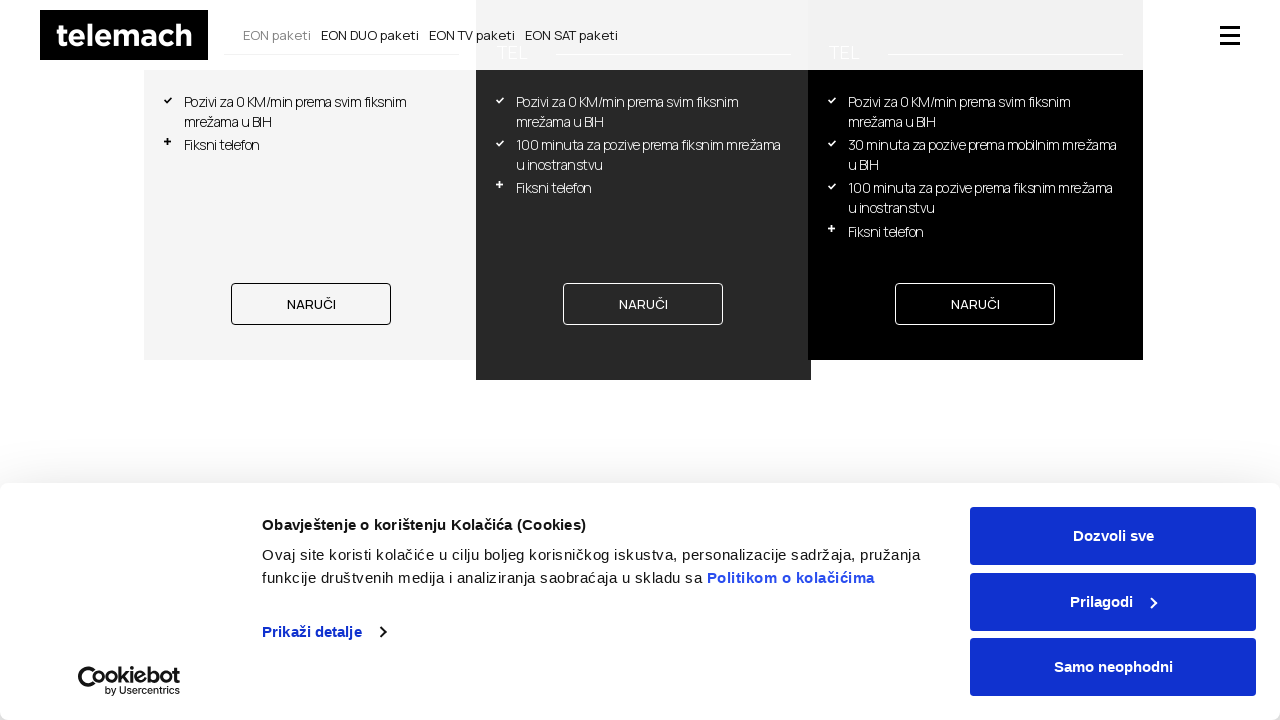

Waited 2 seconds for packages to render
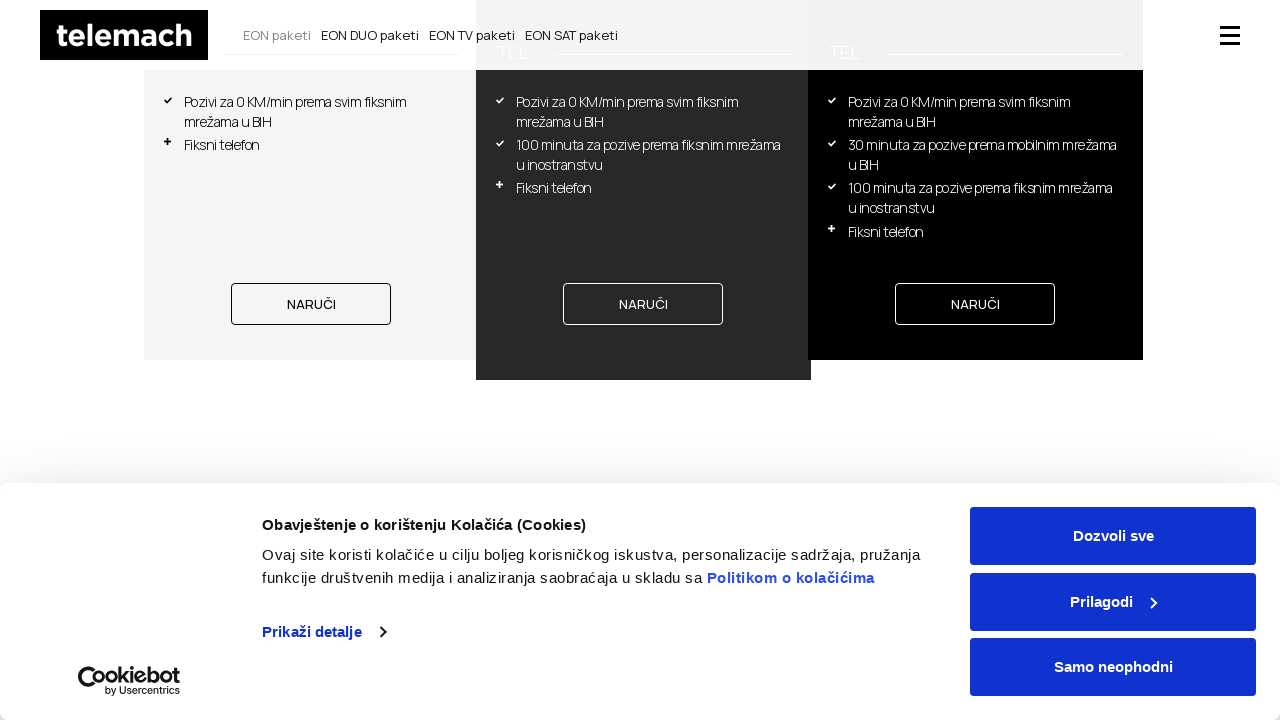

Clicked order button on featured EON package at (643, 304) on body > div.page-wrap > section.eon-vertical-packages.js-eon-vertical-packages.js
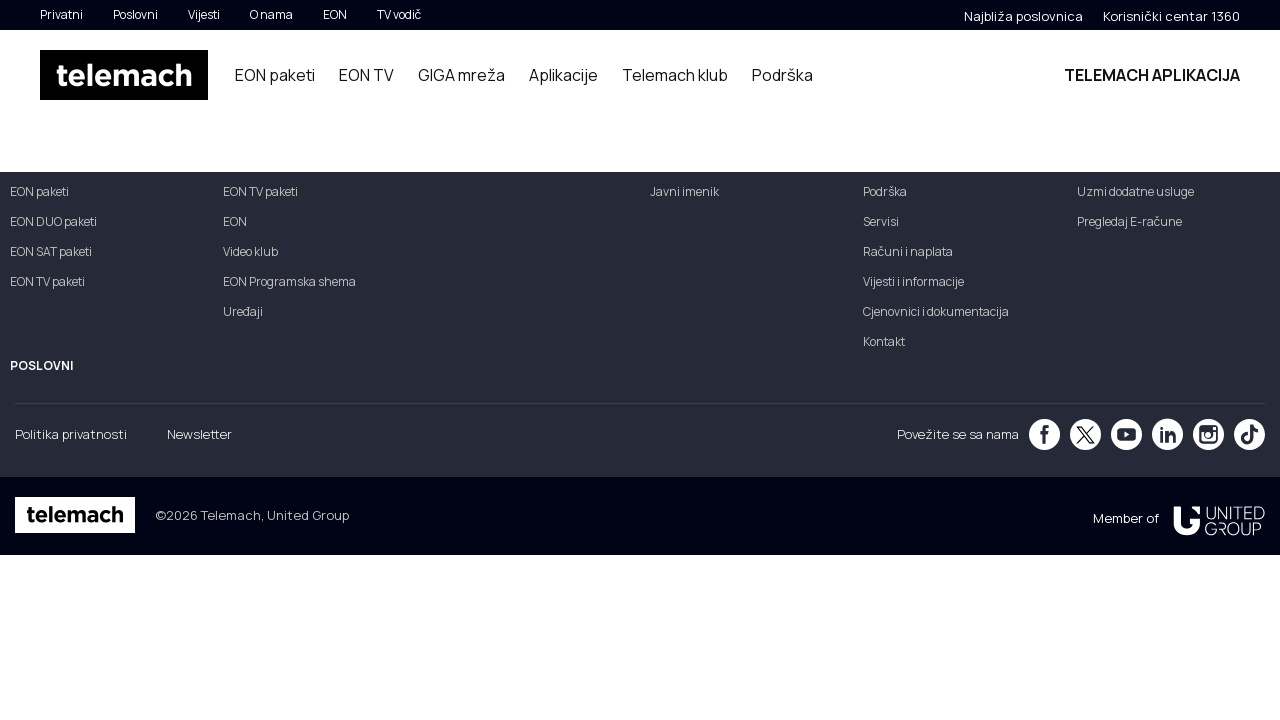

Waited 3 seconds for order form to load
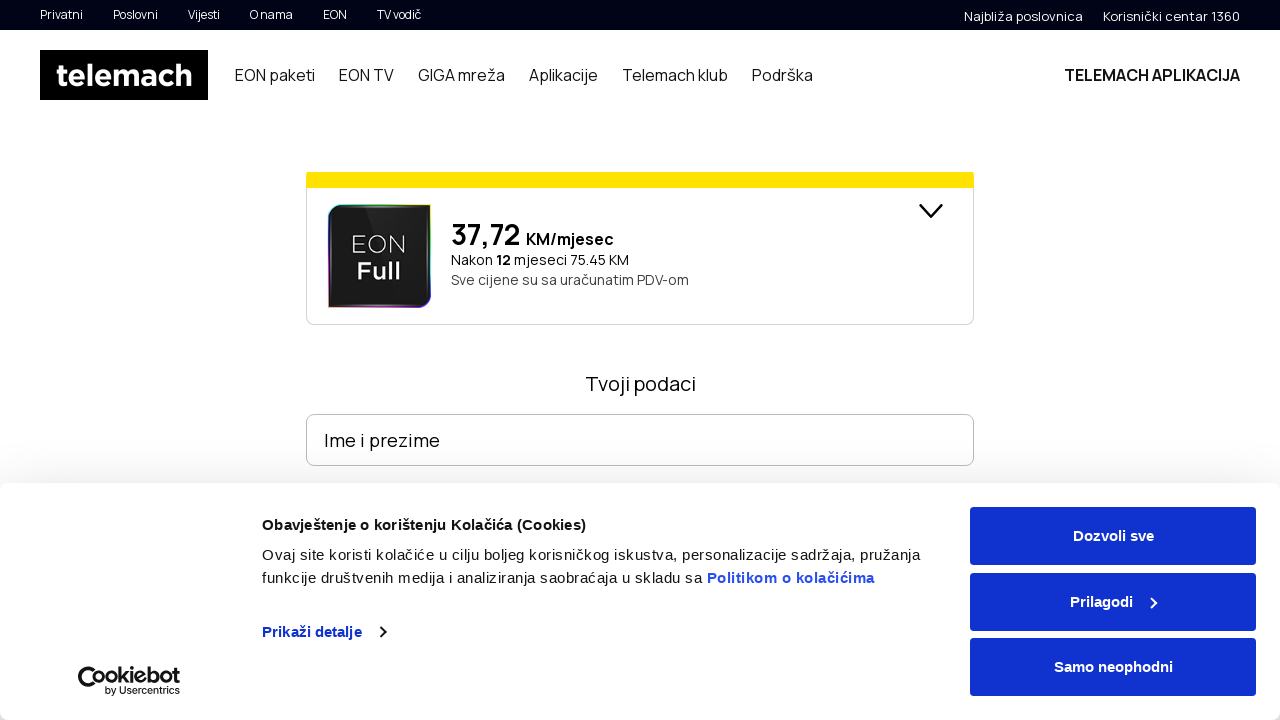

Filled in customer name: Marko Petrovic on #content > section > div > div.package-container > div.form-wrapper > form > div
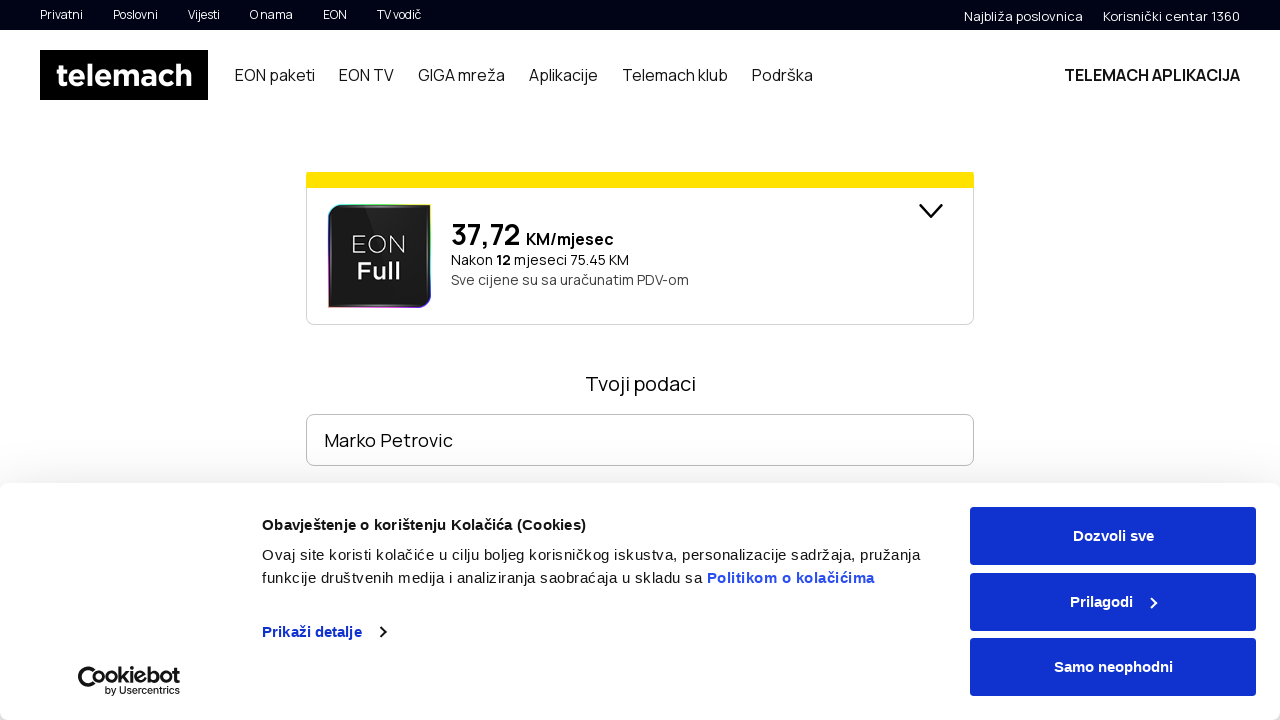

Filled in phone number: 061 555 789 on #content > section > div > div.package-container > div.form-wrapper > form > div
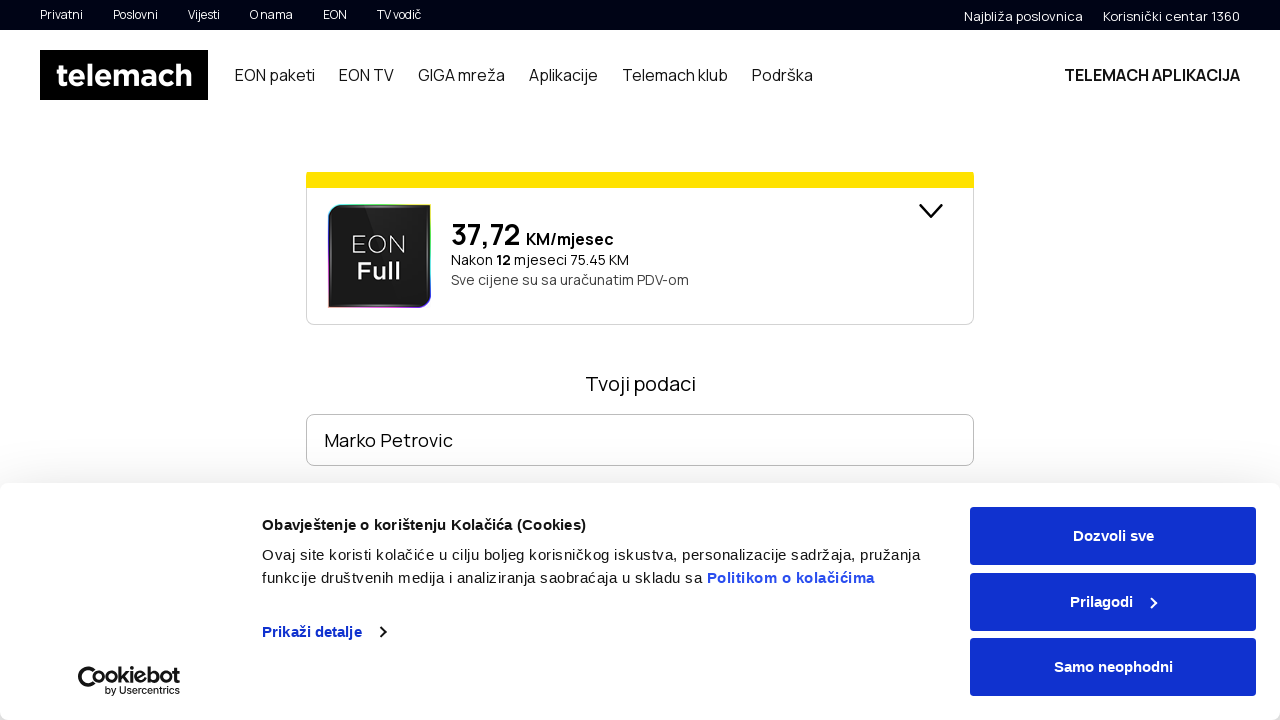

Filled in email address: marko.petrovic@example.com on #content > section > div > div.package-container > div.form-wrapper > form > div
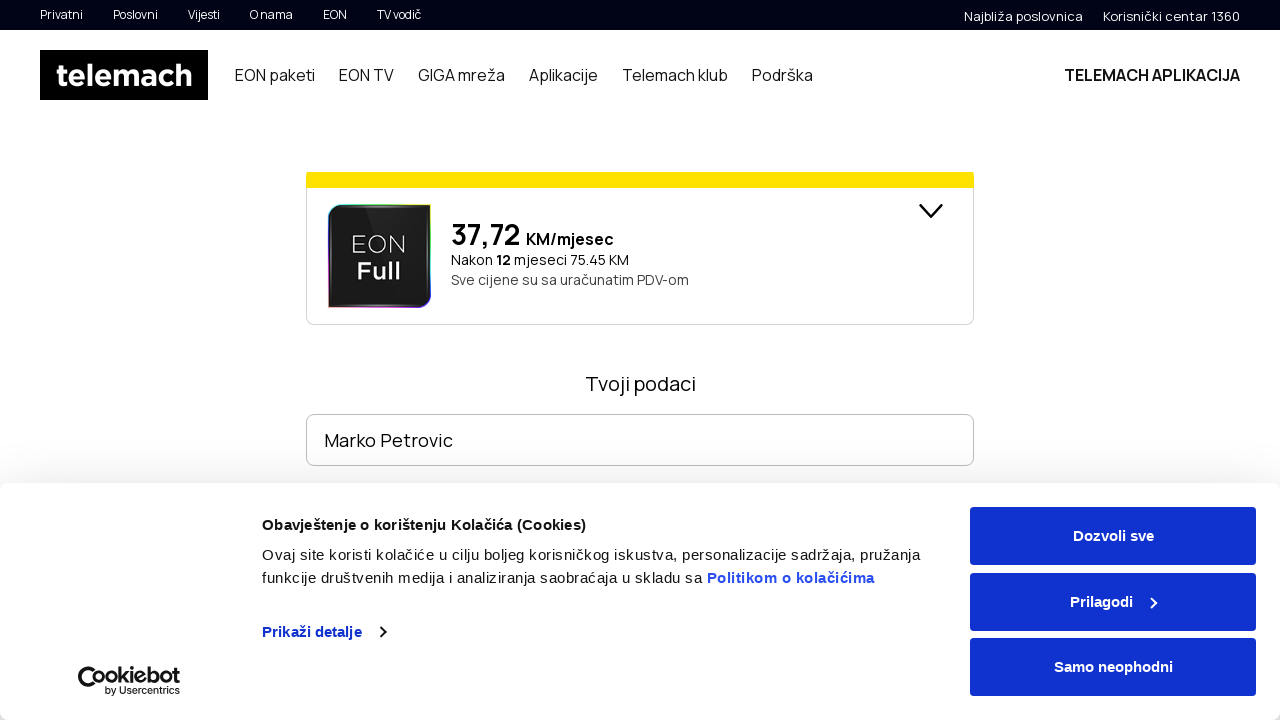

Scrolled down 300px to reveal consent checkboxes
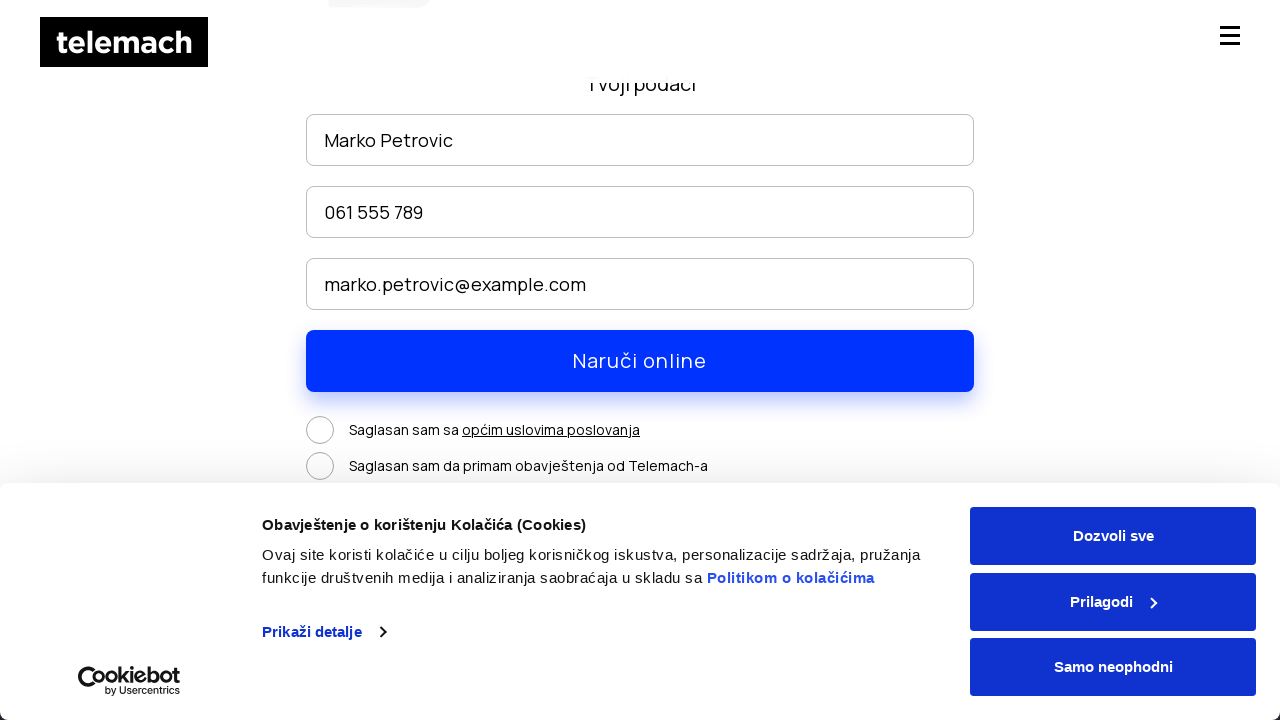

Waited 2 seconds for checkboxes to be ready
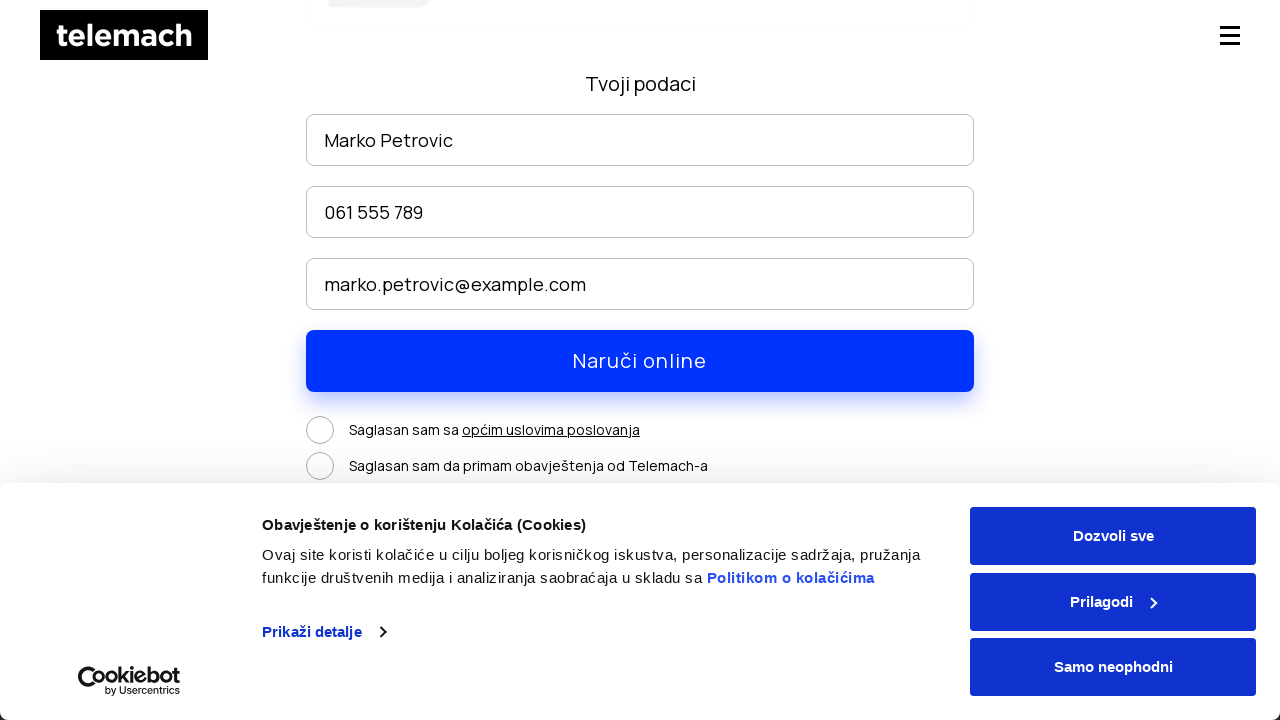

Clicked first consent checkbox at (320, 430) on #content > section > div > div.package-container > div.form-wrapper > form > div
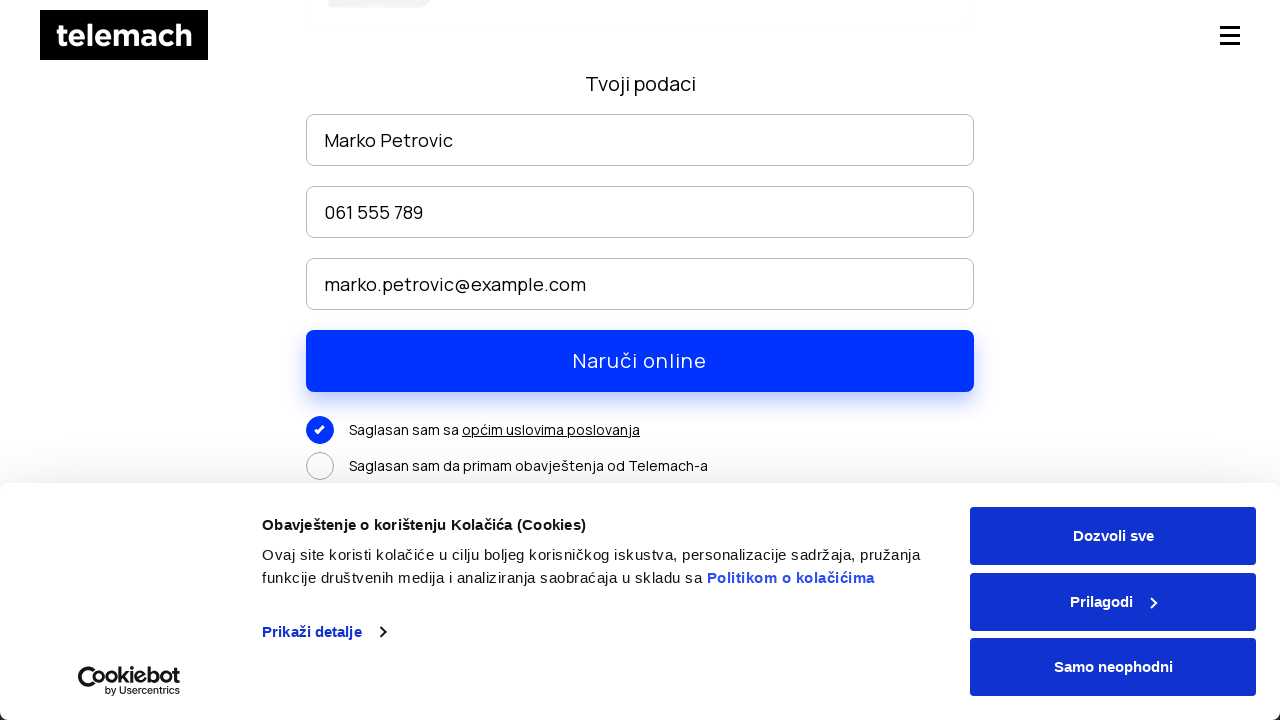

Clicked second consent checkbox at (320, 466) on #content > section > div > div.package-container > div.form-wrapper > form > div
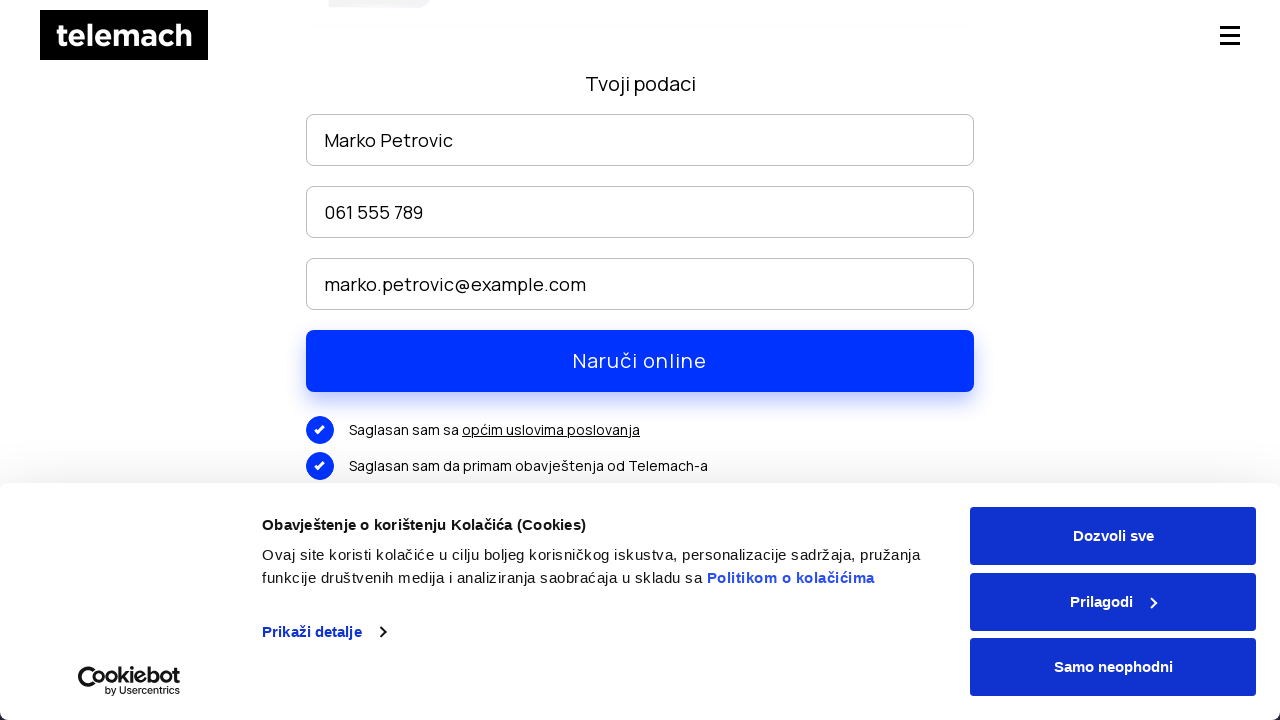

Clicked order online submit button to complete EON package order at (640, 361) on //input[@type='submit']
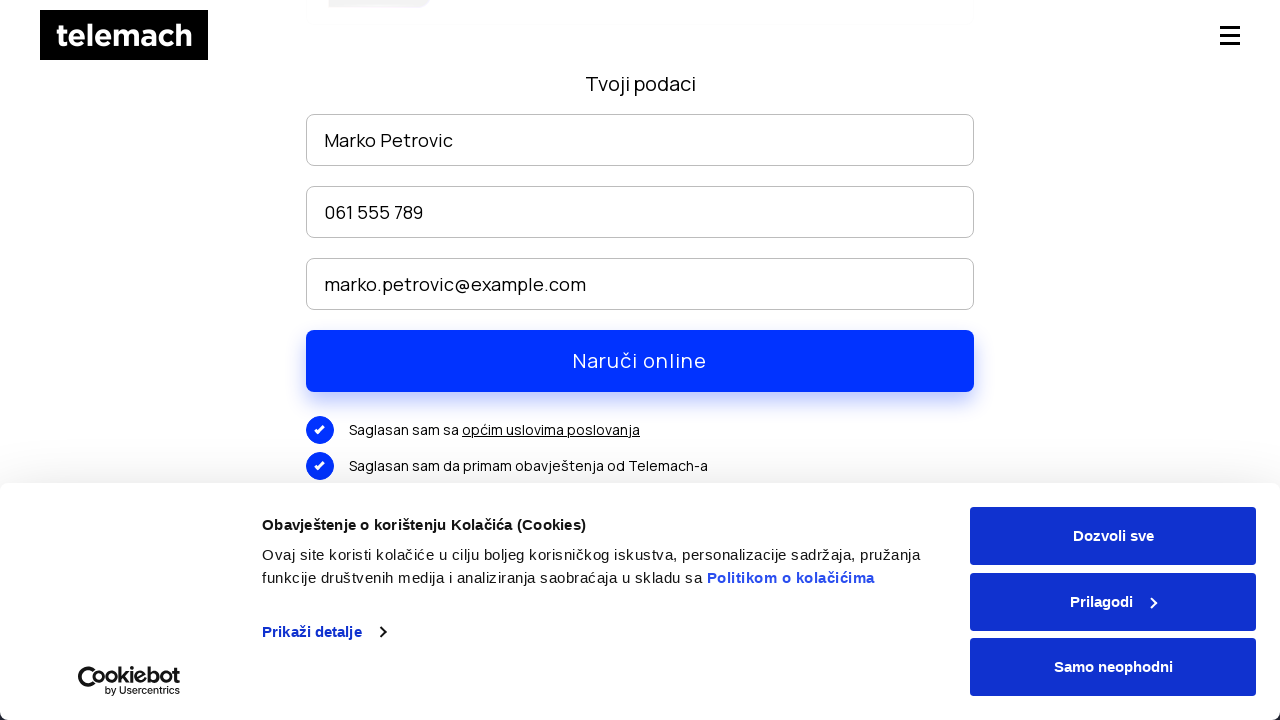

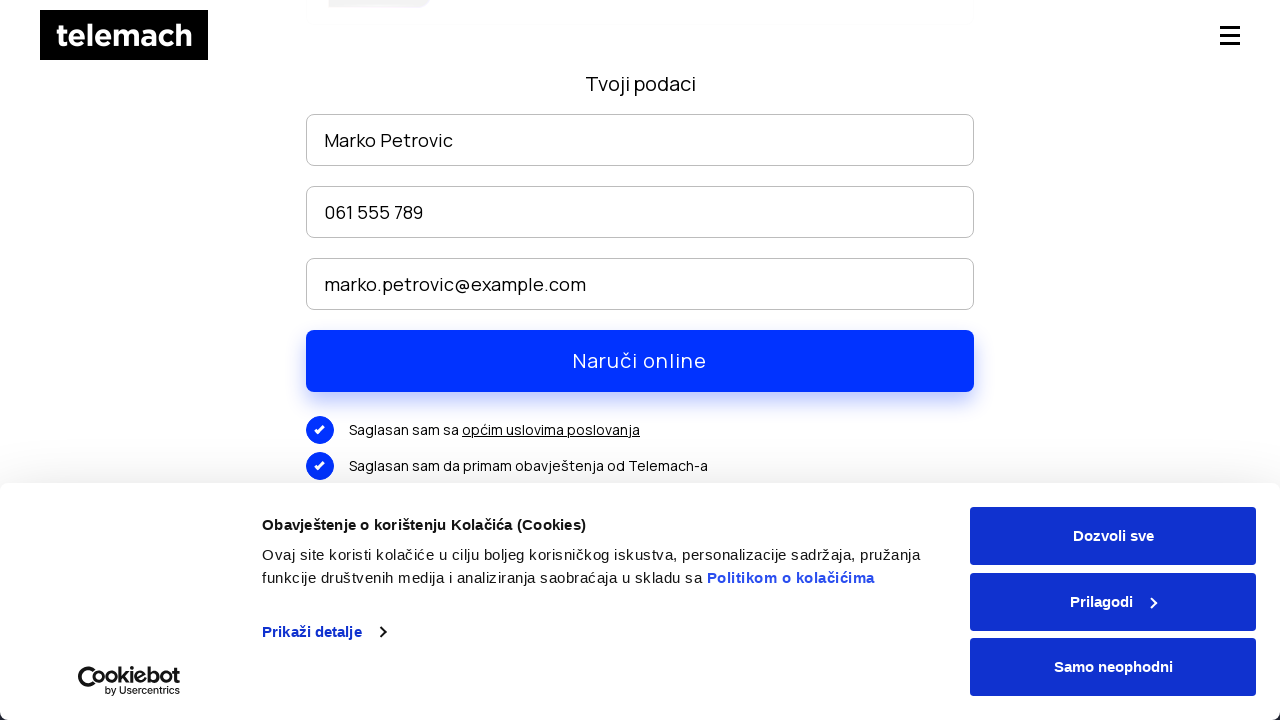